Solves a math problem on a form by calculating a value from the displayed number, filling the answer, selecting checkboxes, and submitting

Starting URL: http://suninjuly.github.io/math.html

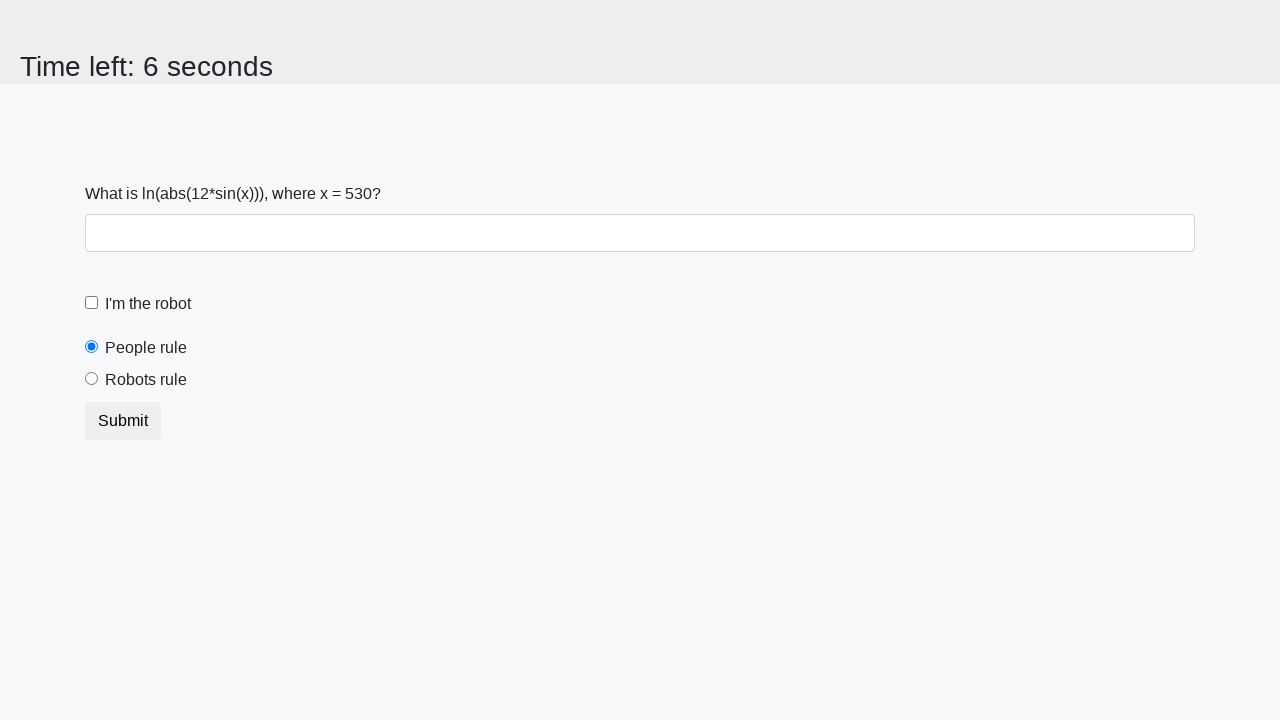

Retrieved x value from the page
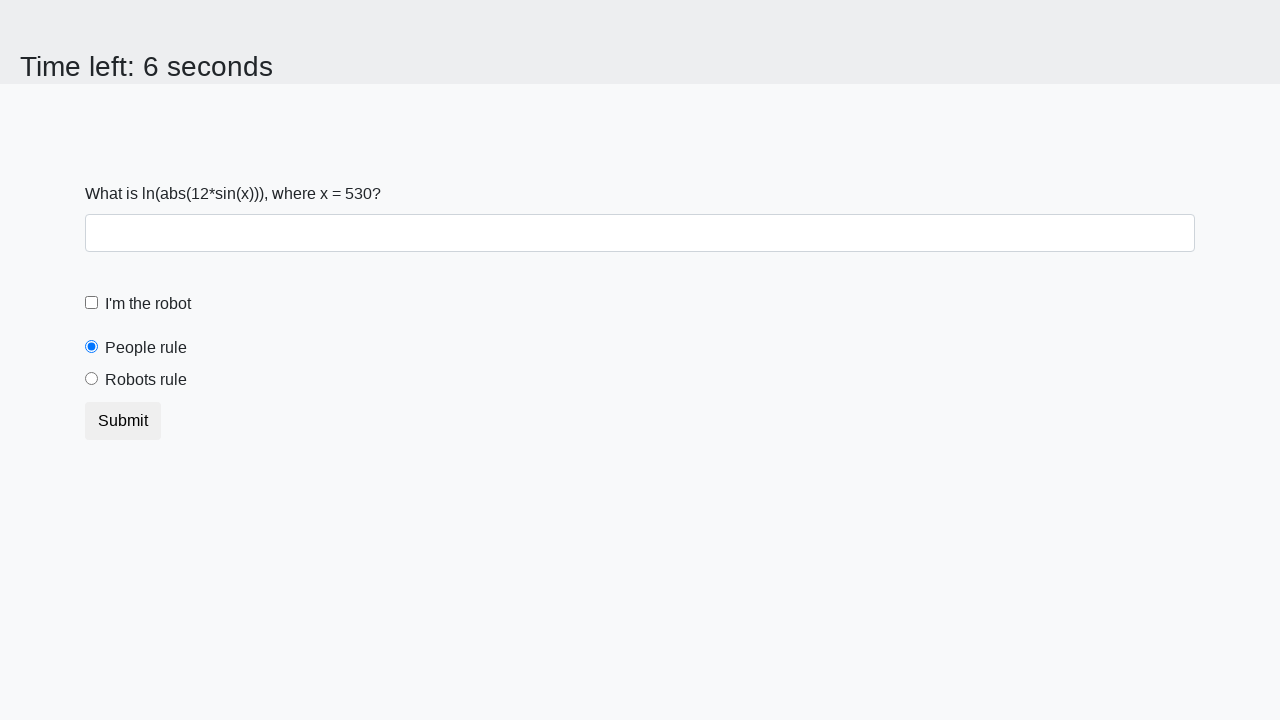

Calculated math result using log(abs(12*sin(x)))
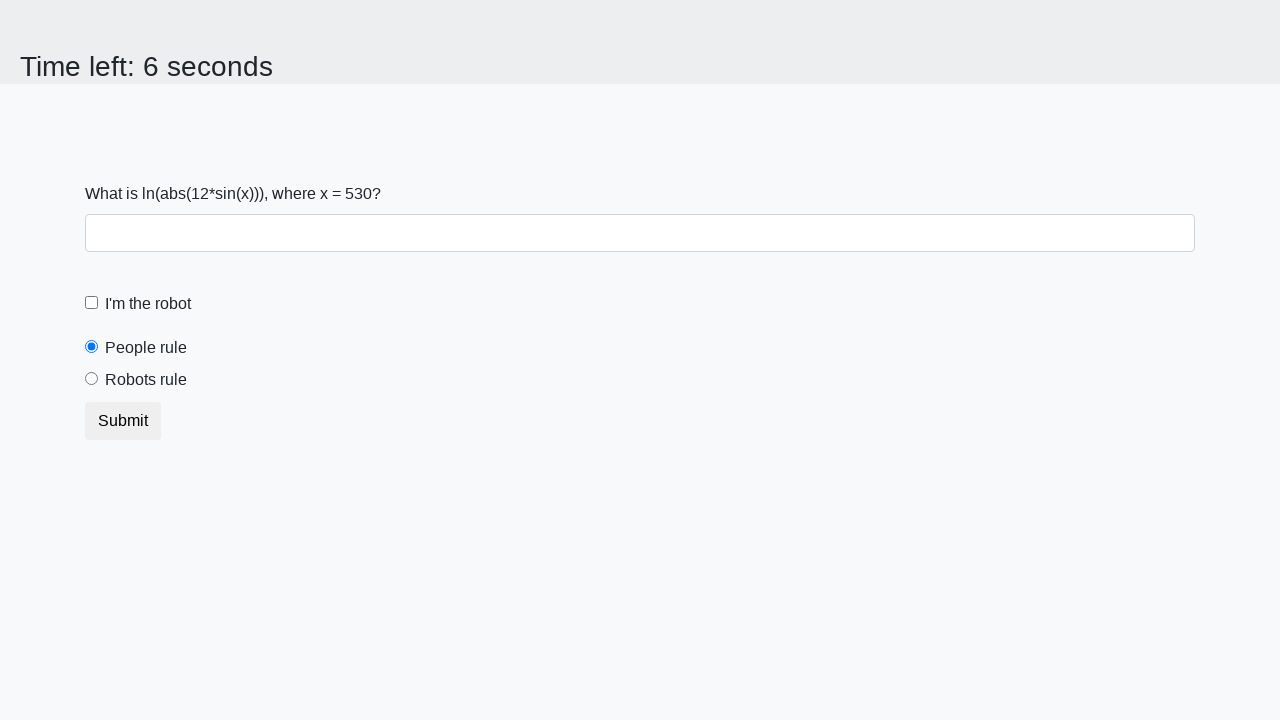

Filled answer field with calculated result on #answer
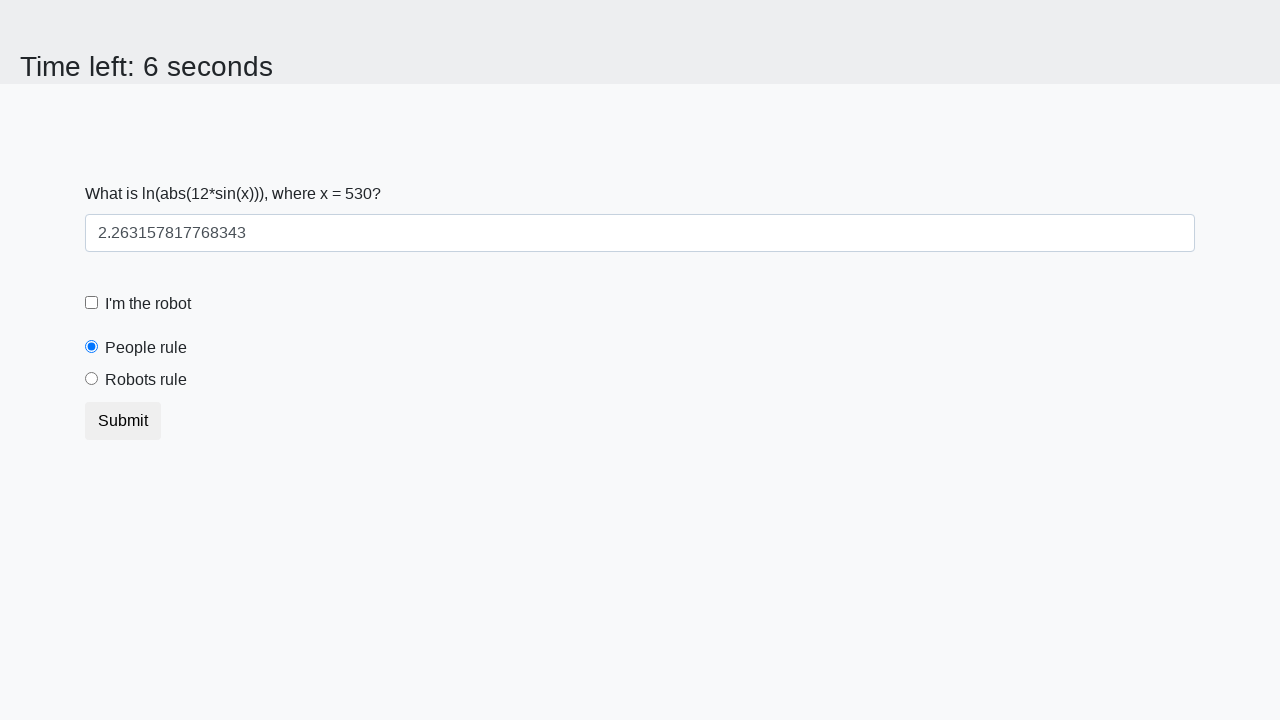

Clicked the robot checkbox at (92, 303) on #robotCheckbox
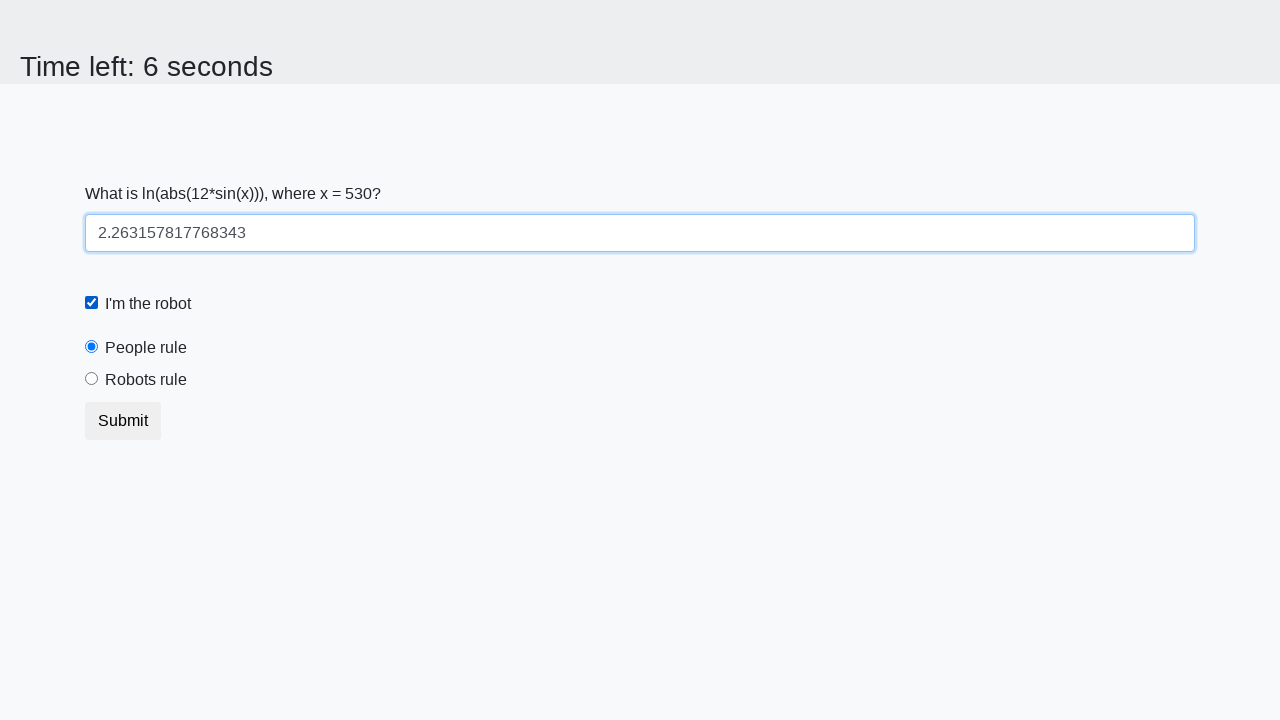

Clicked the robots rule radio button at (92, 379) on #robotsRule
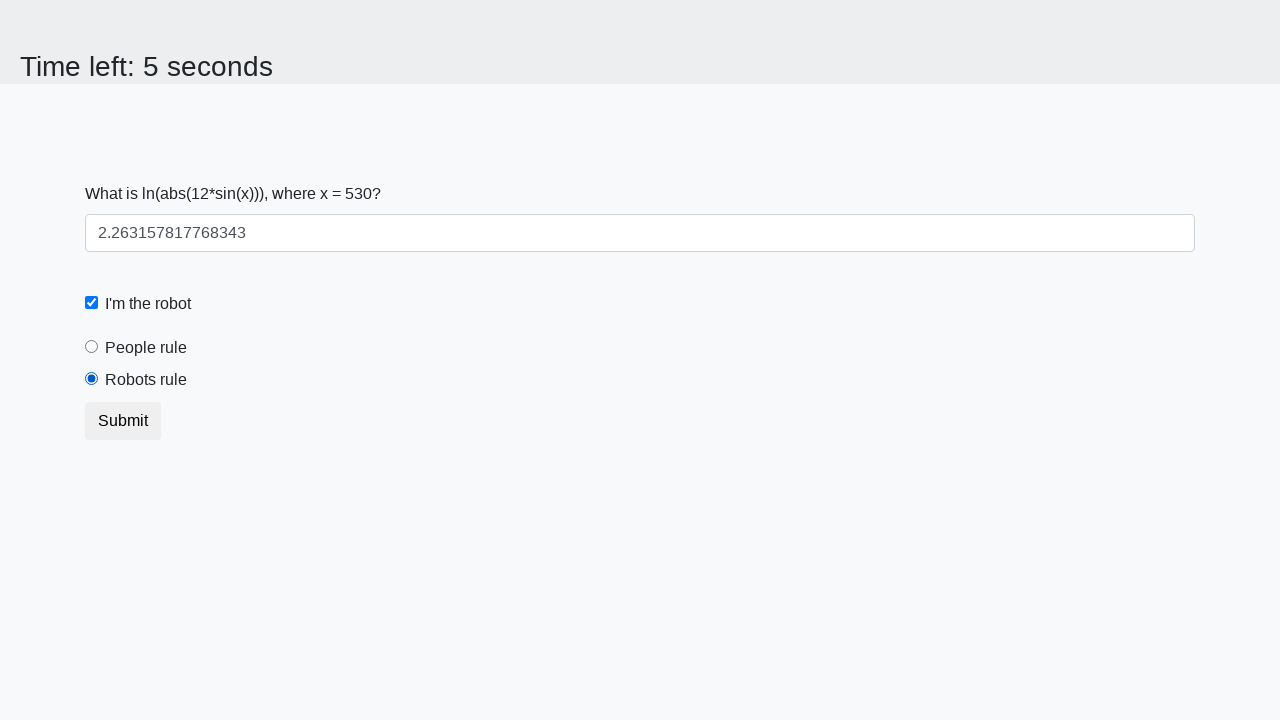

Clicked the Submit button to complete the form at (123, 421) on button:has-text('Submit')
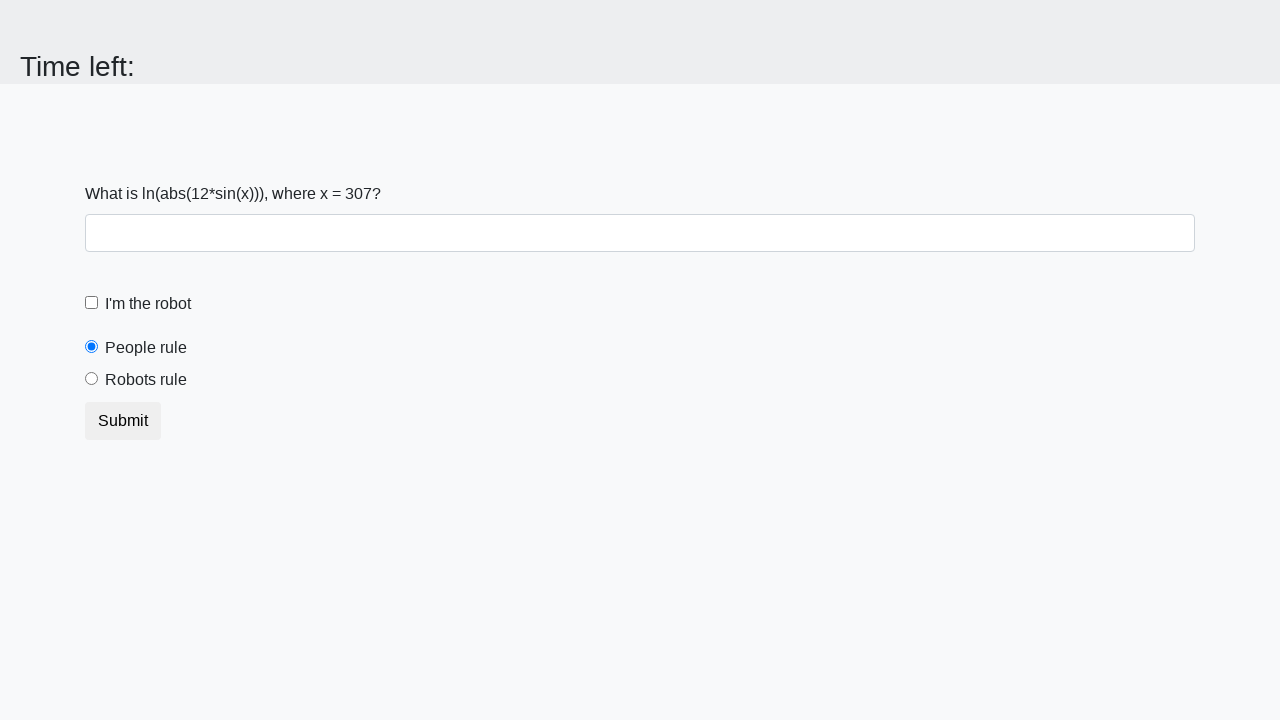

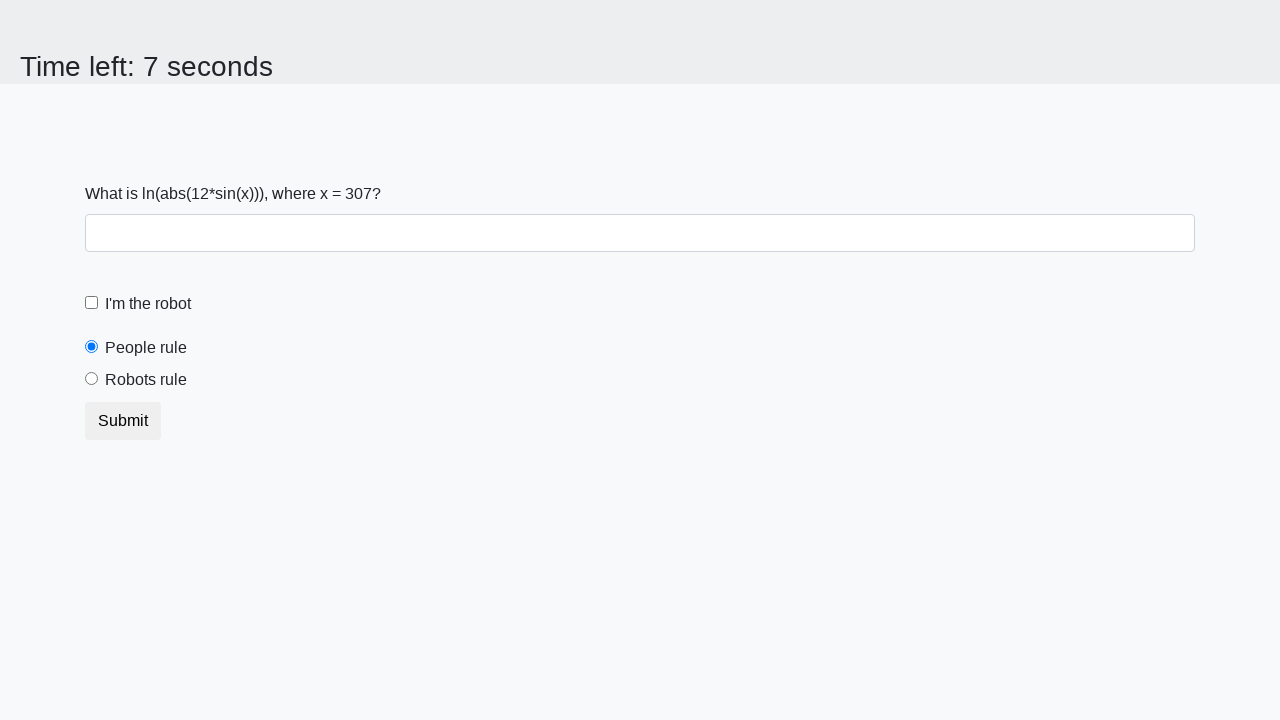